Simple navigation to a posts page

Starting URL: http://training.skillo-bg.com:4300/posts/all

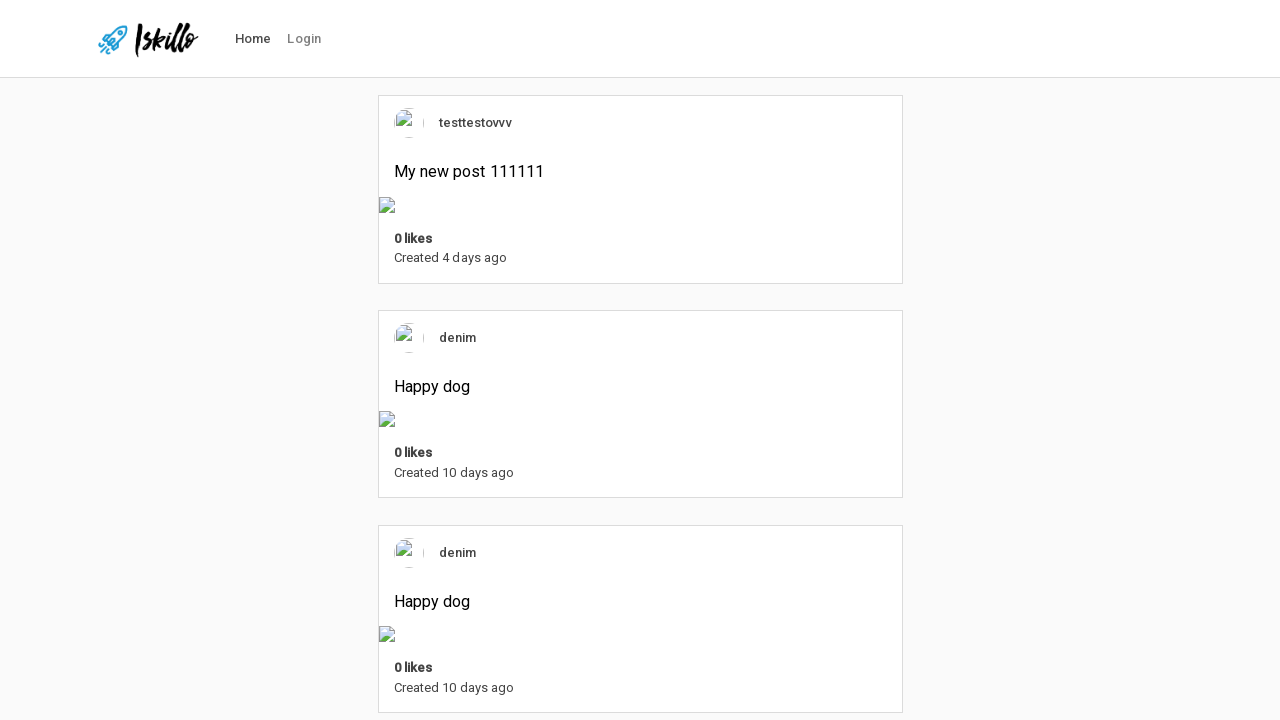

Navigated to posts page at http://training.skillo-bg.com:4300/posts/all
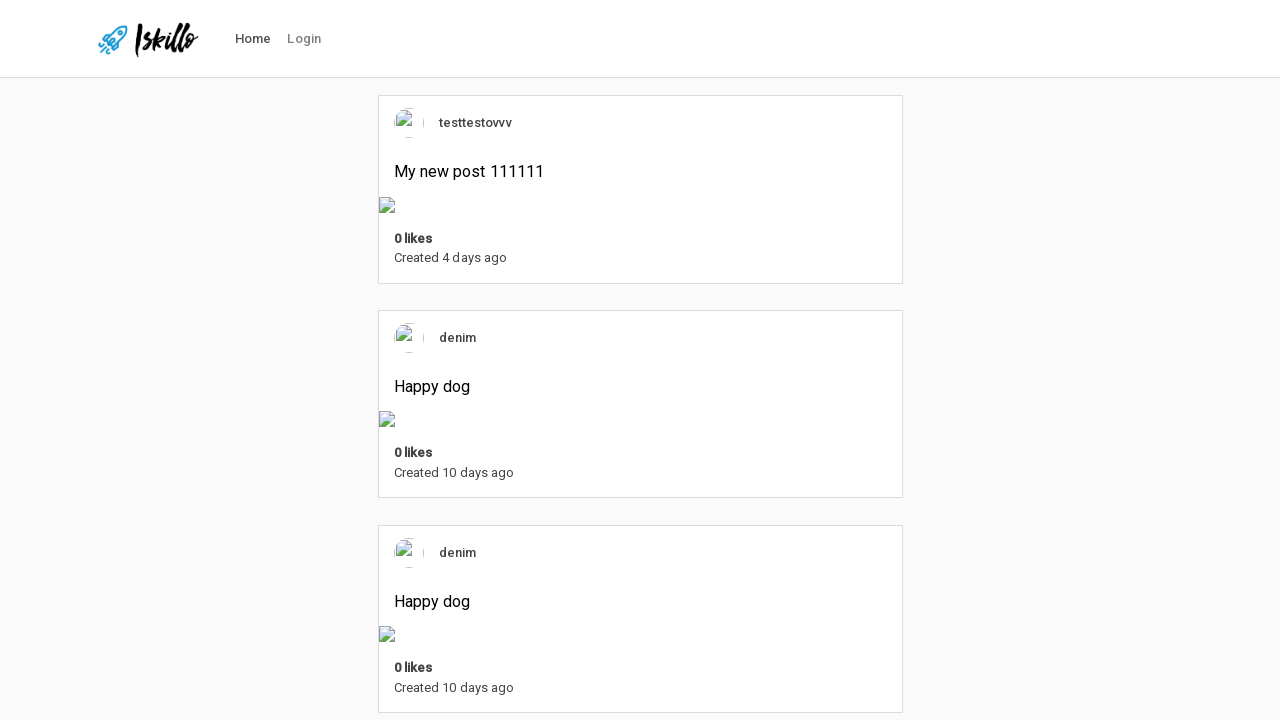

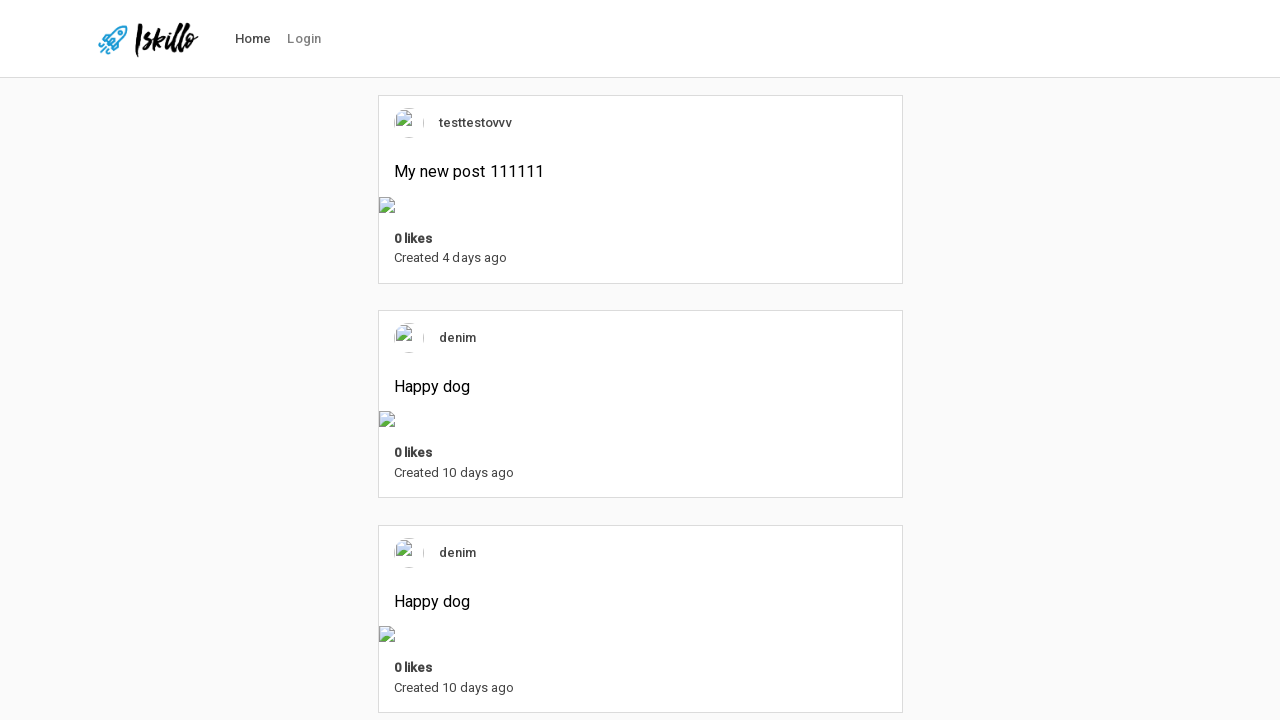